Tests scrolling functionality on a sample page by scrolling down and up using scroll actions

Starting URL: https://artoftesting.com/sampleSiteForSelenium

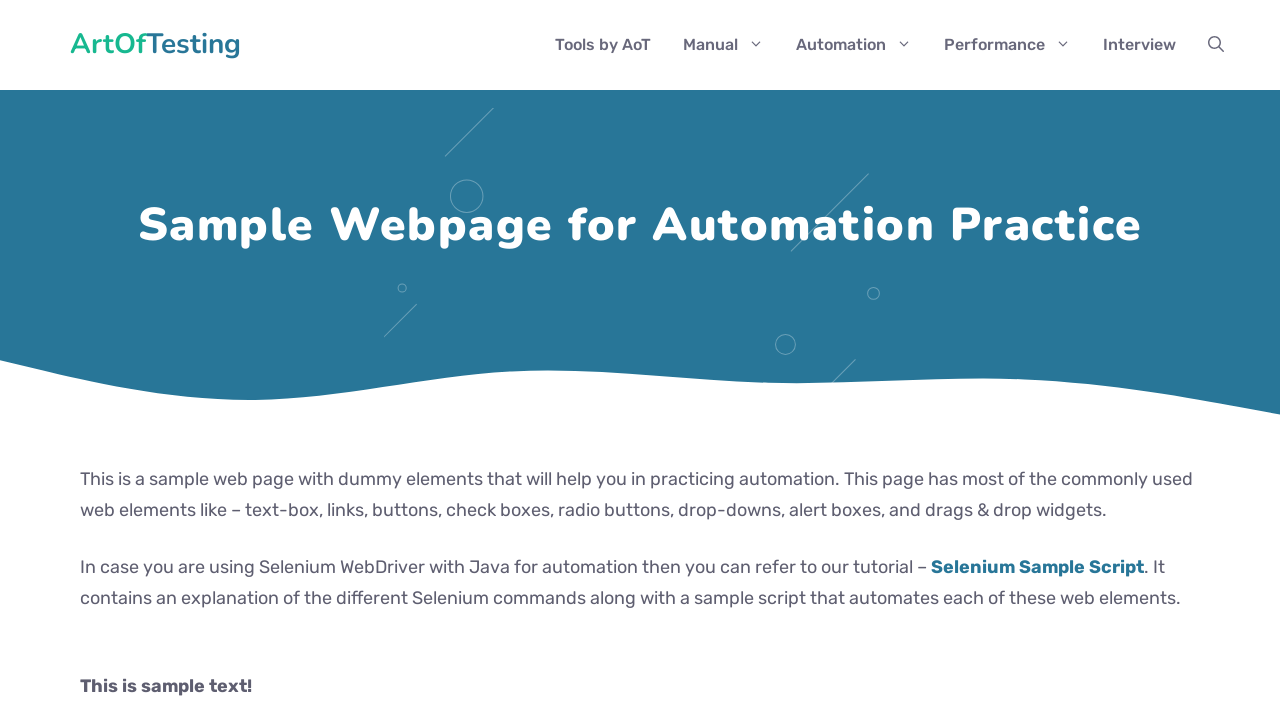

Scrolled down 400 pixels
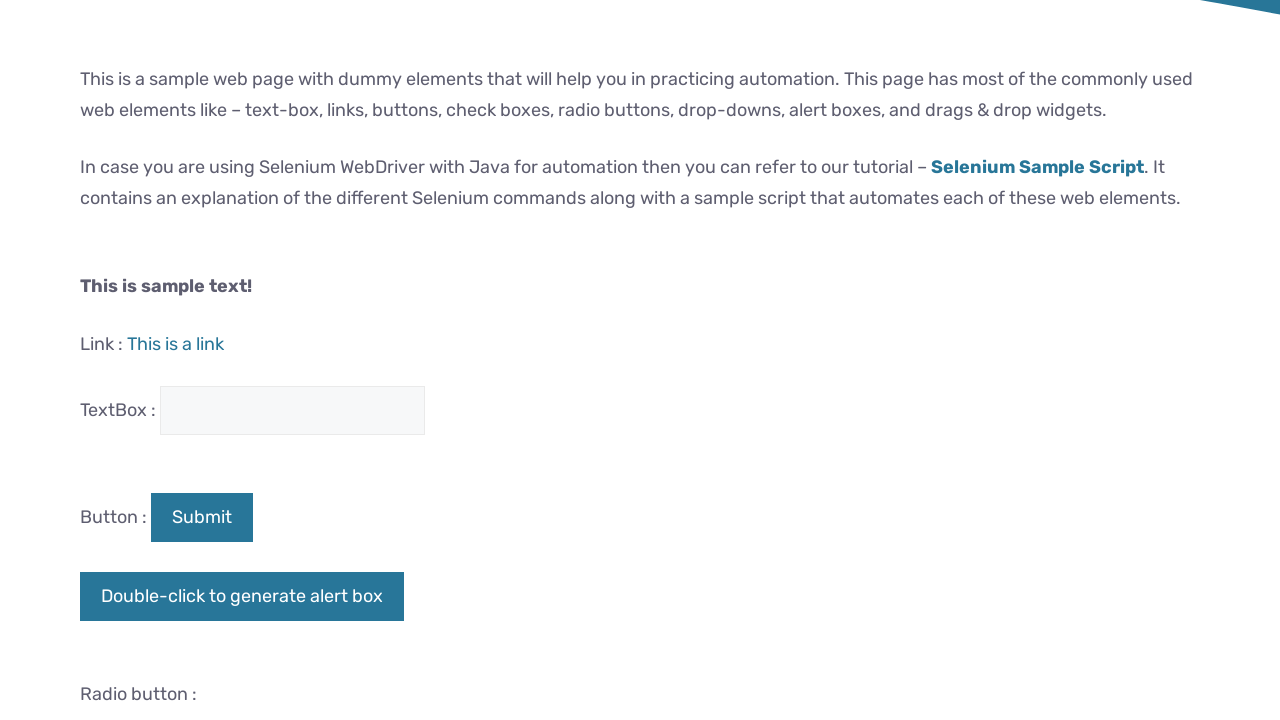

Scrolled down another 400 pixels
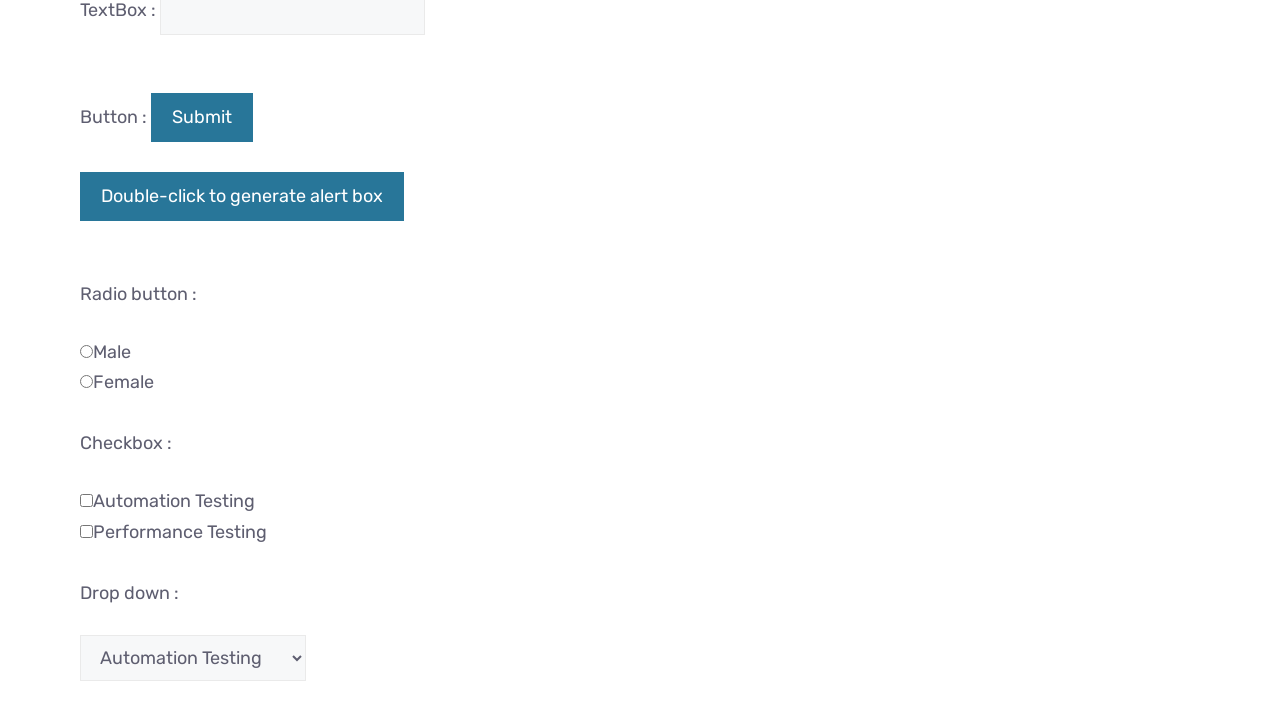

Scrolled down another 400 pixels
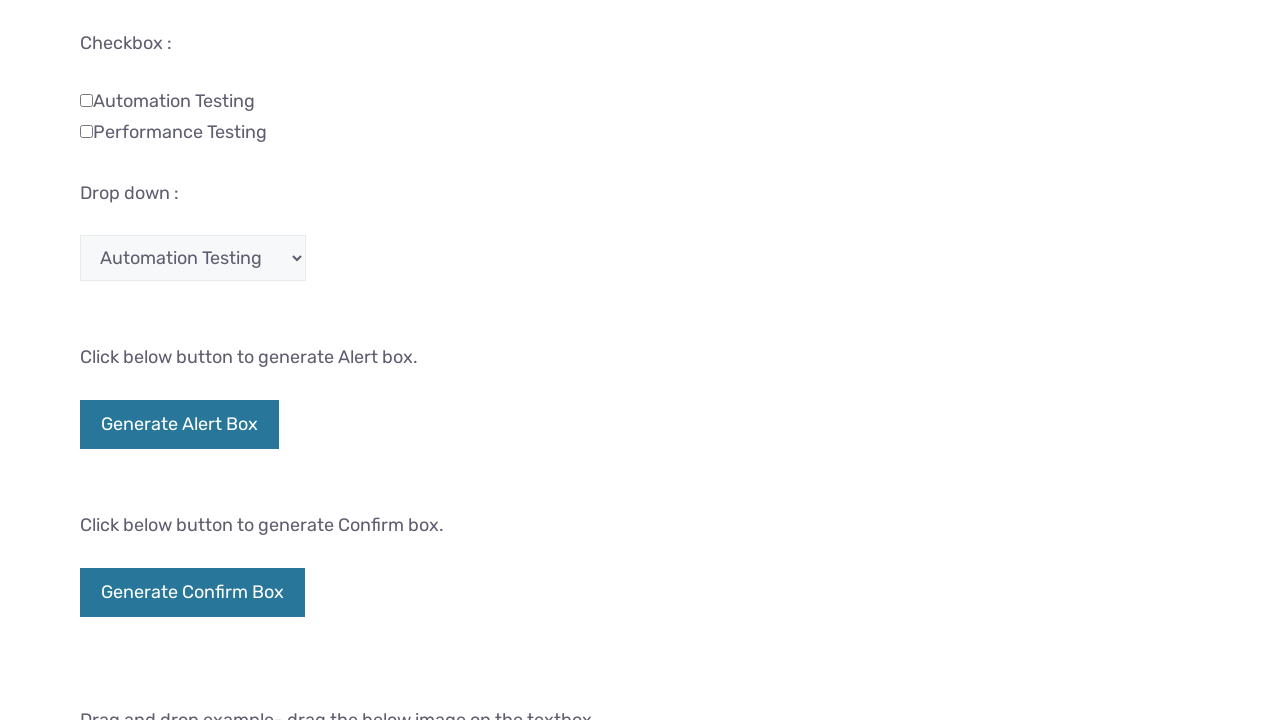

Scrolled up 400 pixels
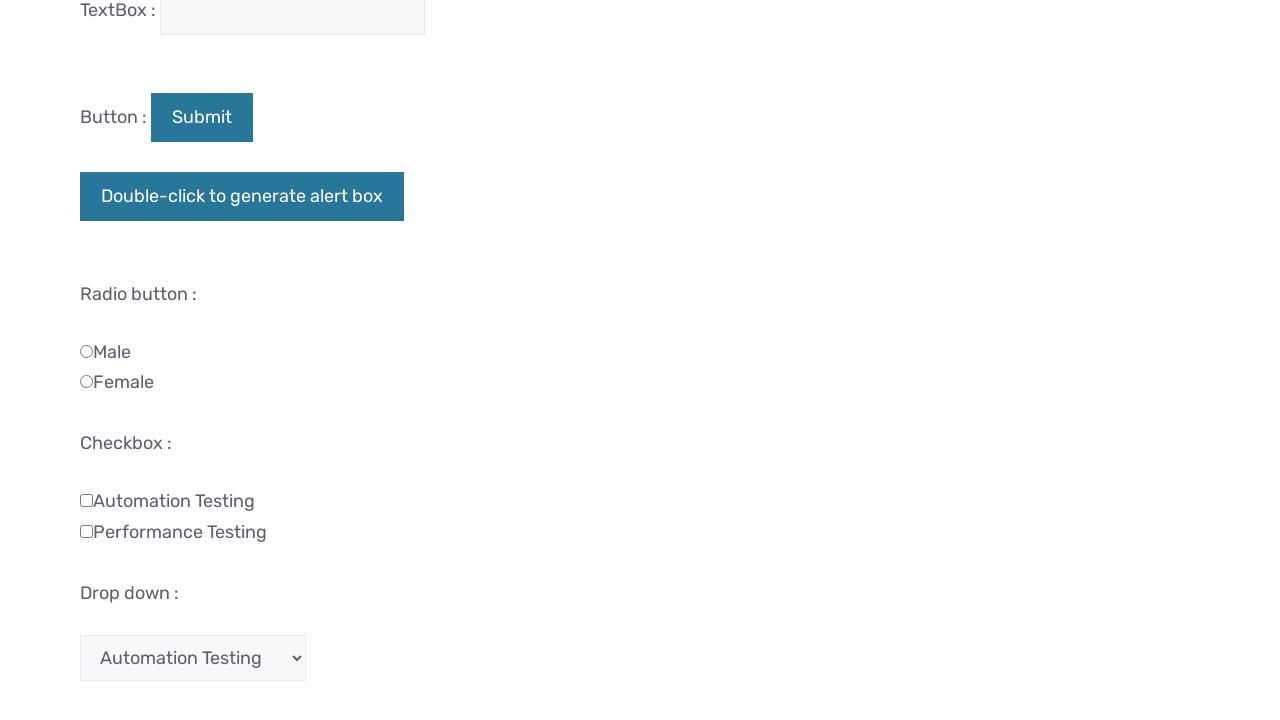

Scrolled up another 400 pixels
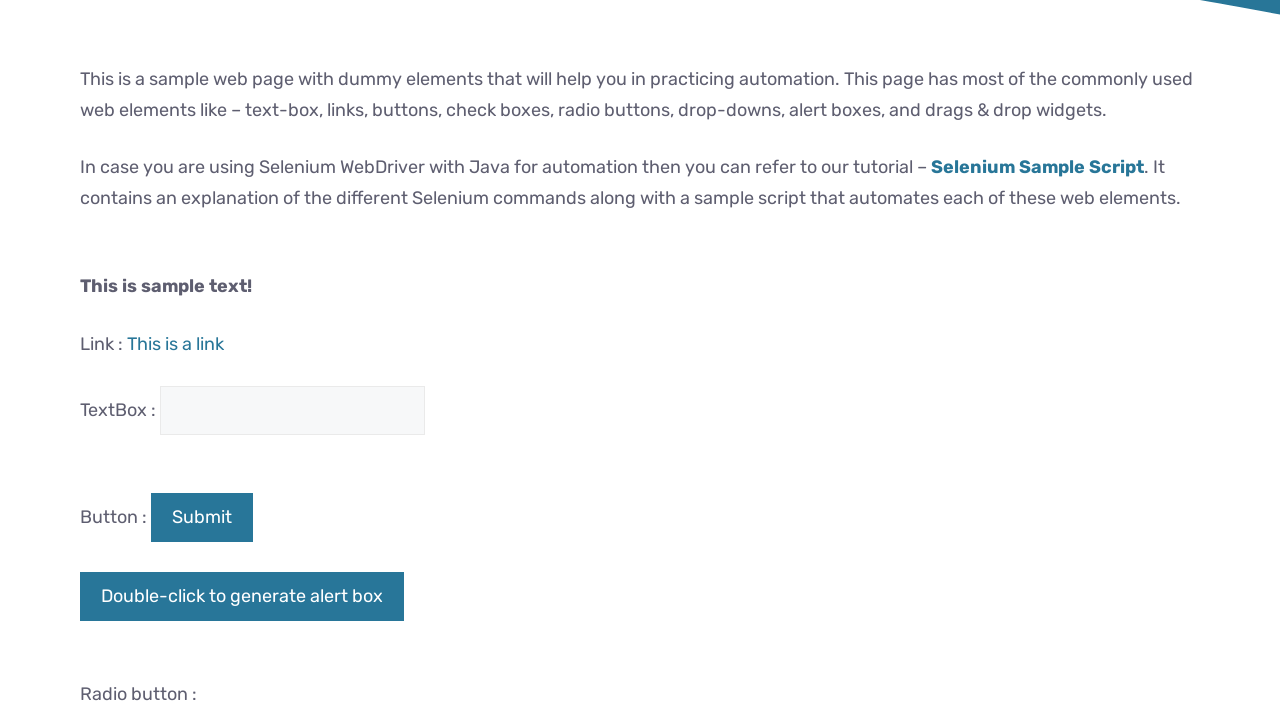

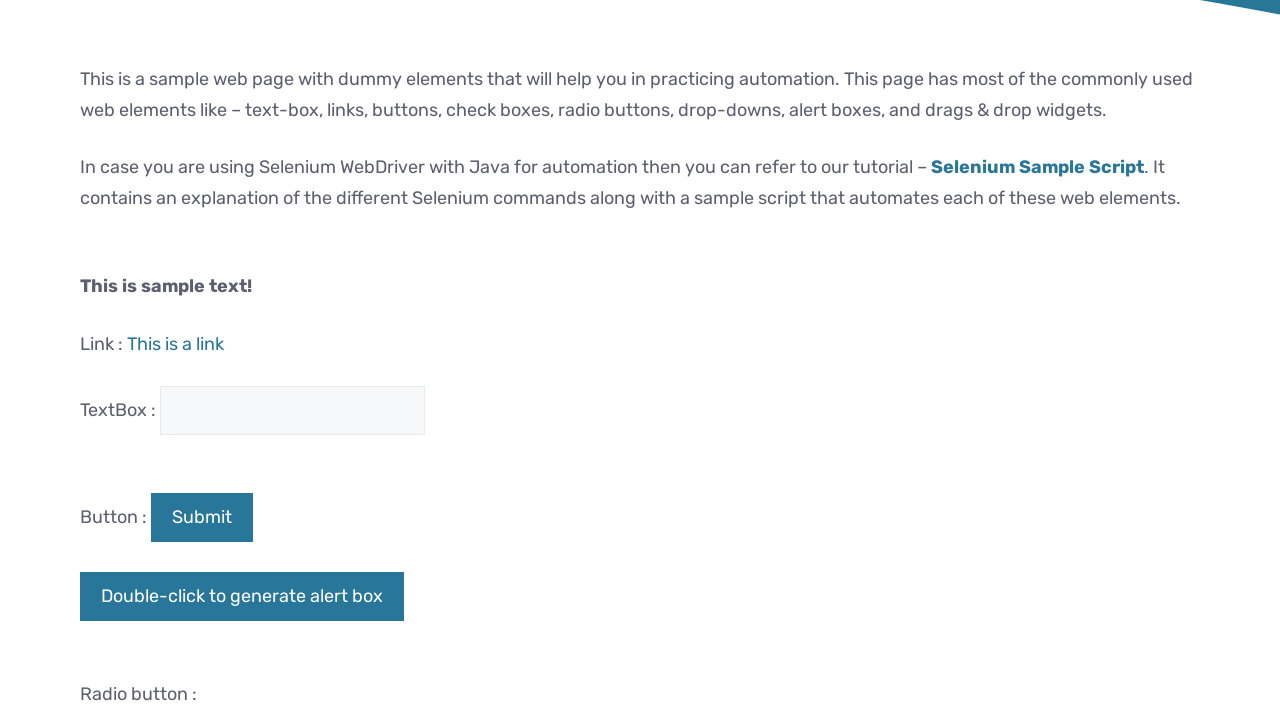